Tests drag and drop functionality on jQuery UI demo site by navigating to the Droppable demo, performing a drag and drop action, then navigating to the Sortable demo

Starting URL: https://jqueryui.com/

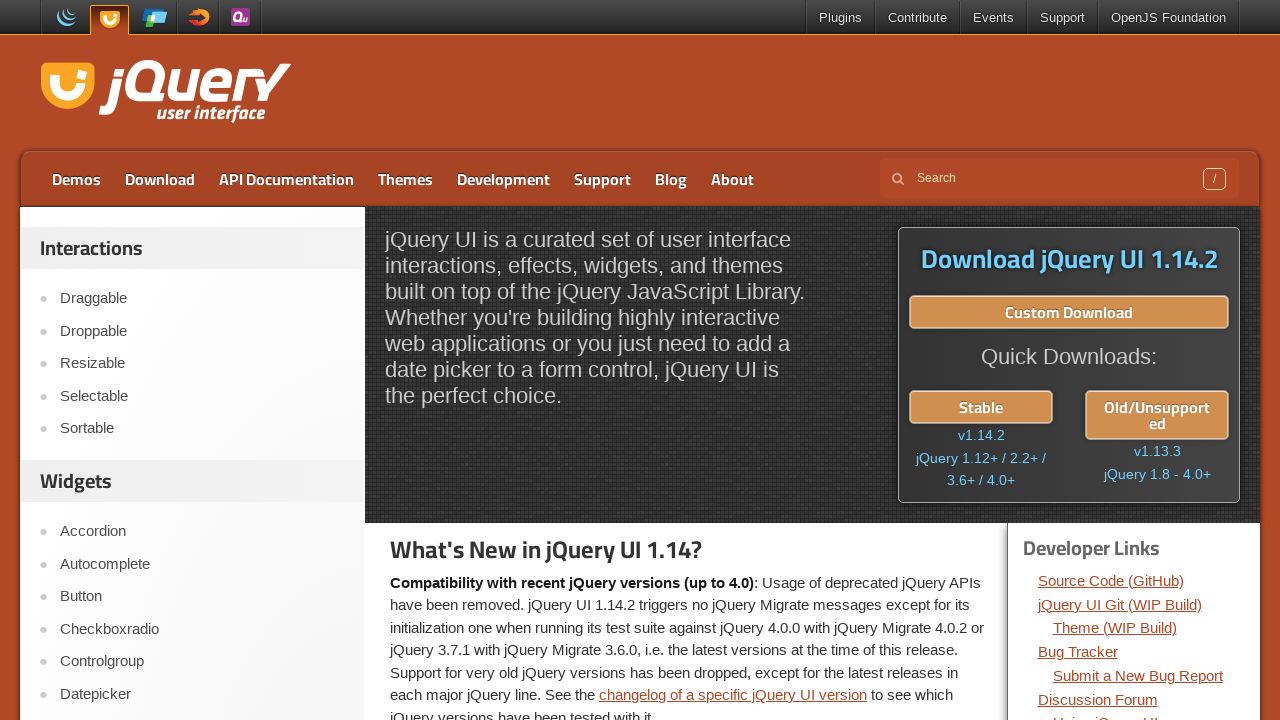

Clicked on Droppable link at (202, 331) on text=Droppable
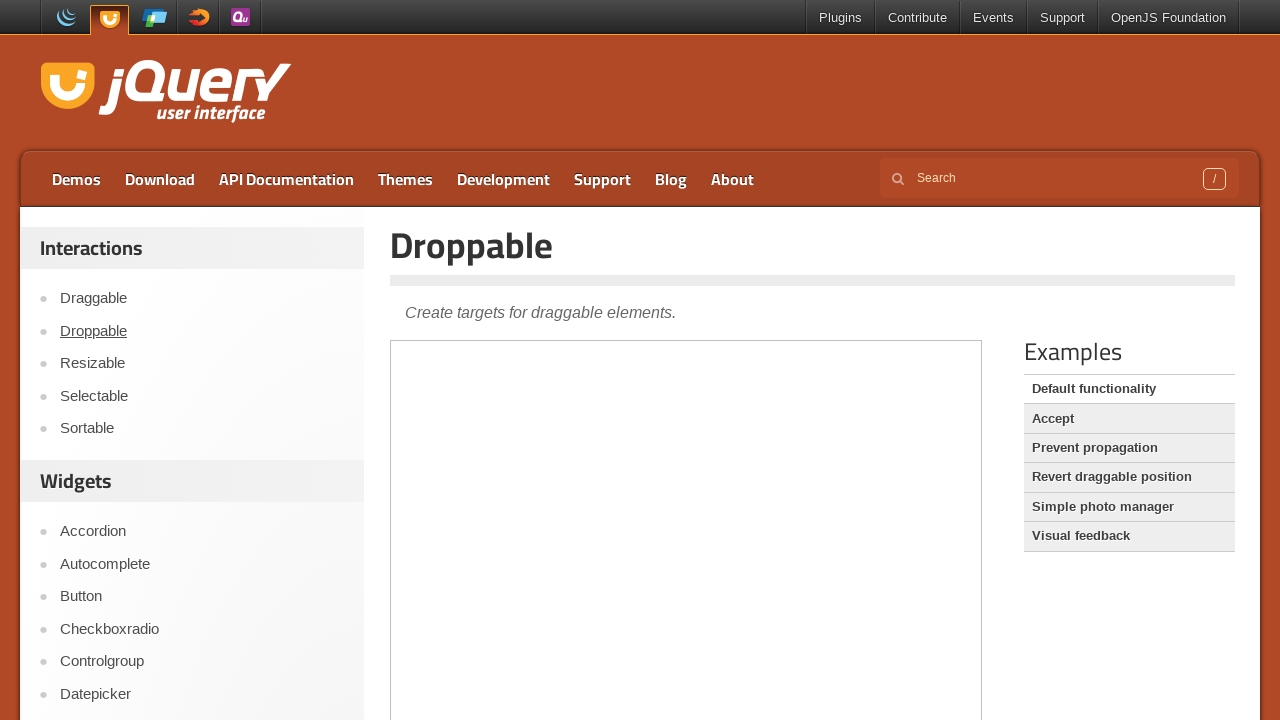

Located demo iframe
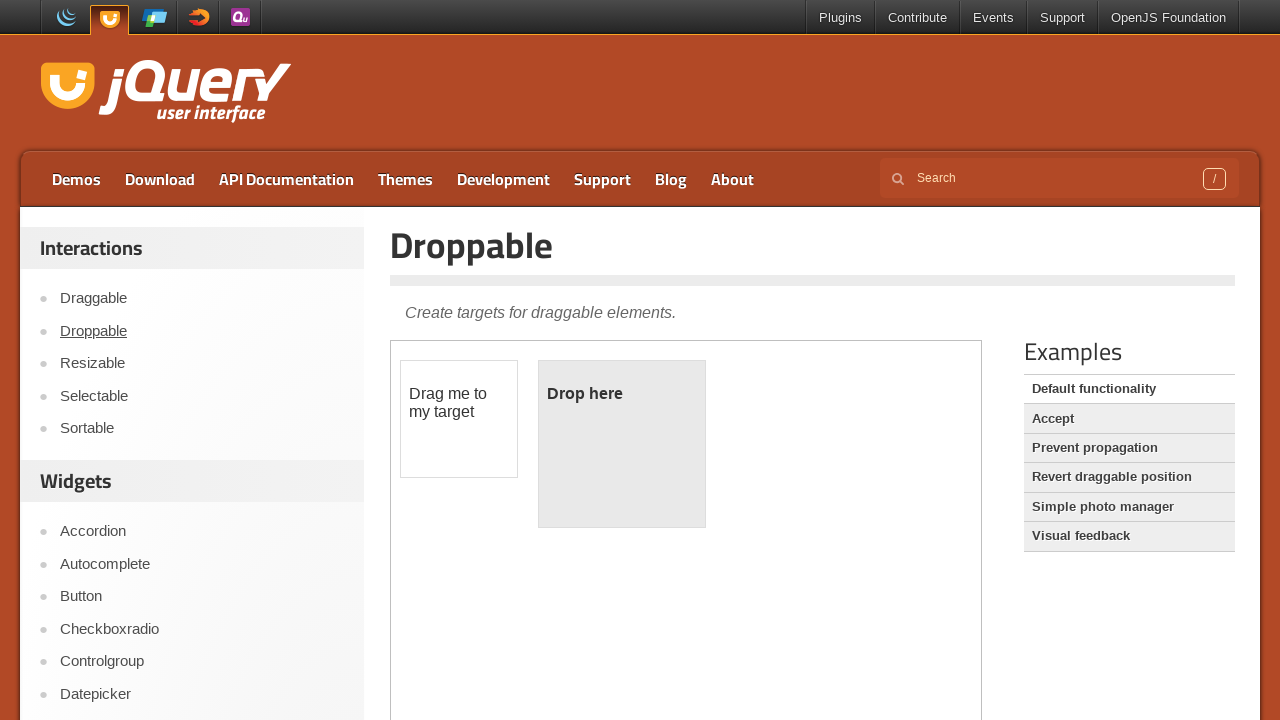

Dragged draggable element to droppable target at (622, 444)
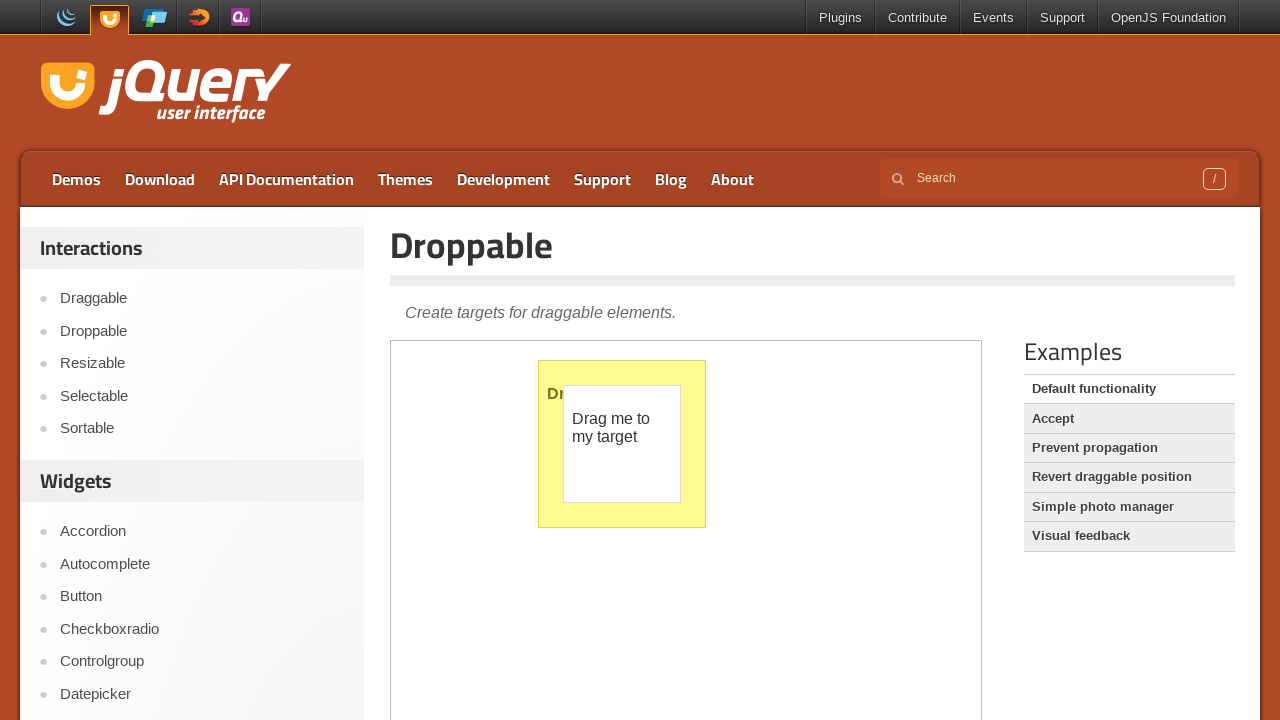

Clicked on Sortable link at (202, 429) on text=Sortable
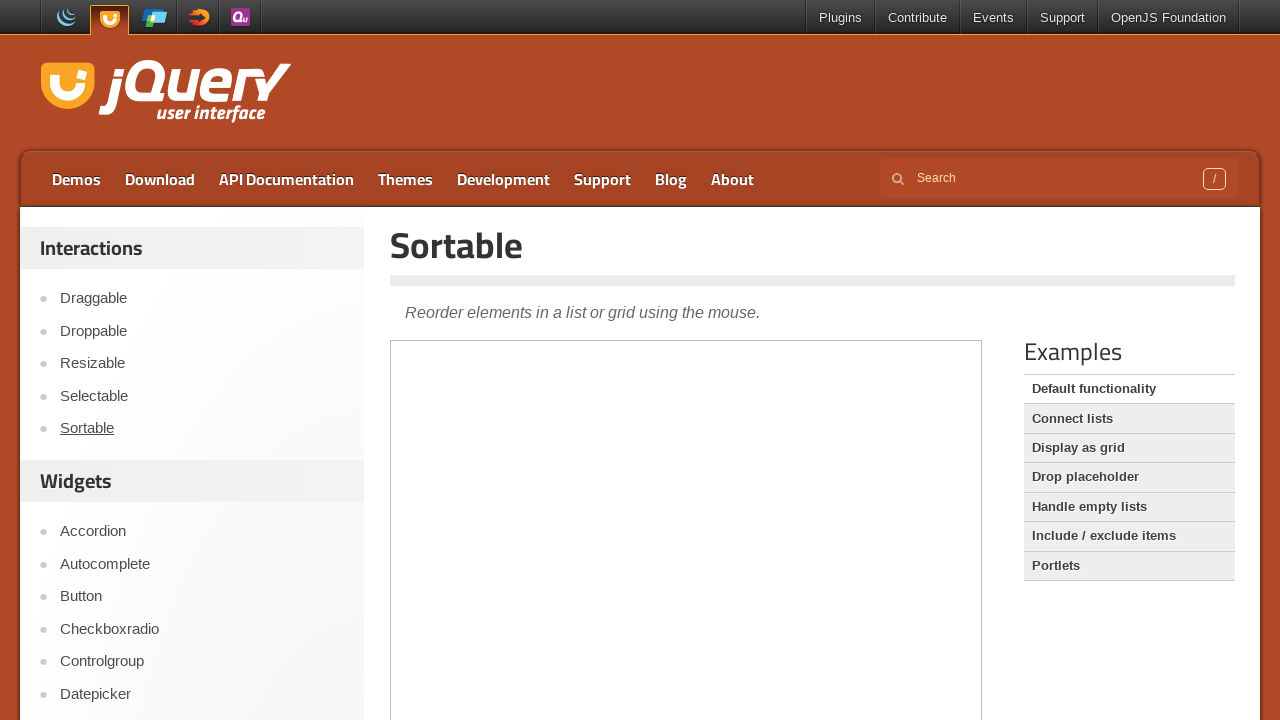

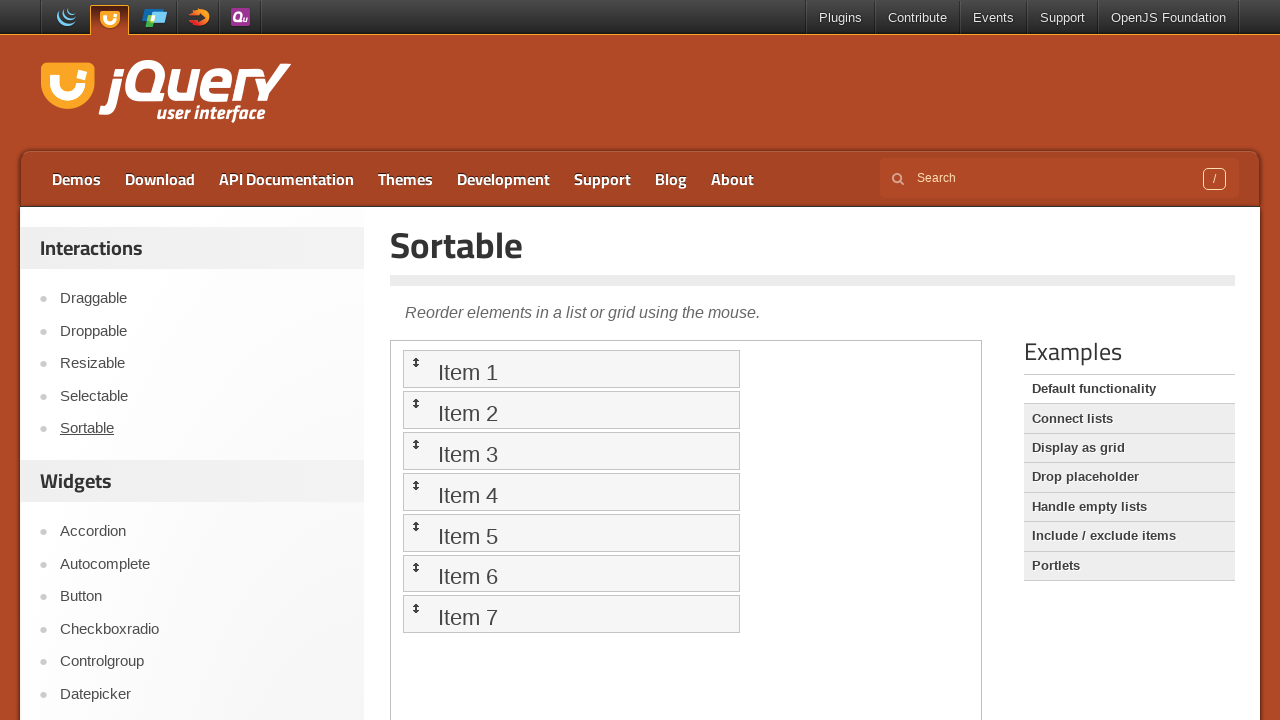